Tests radio button functionality by clicking on different radio buttons (Hockey, Football sports and Yellow color) and verifying they become selected after clicking.

Starting URL: https://practice.cydeo.com/radio_buttons

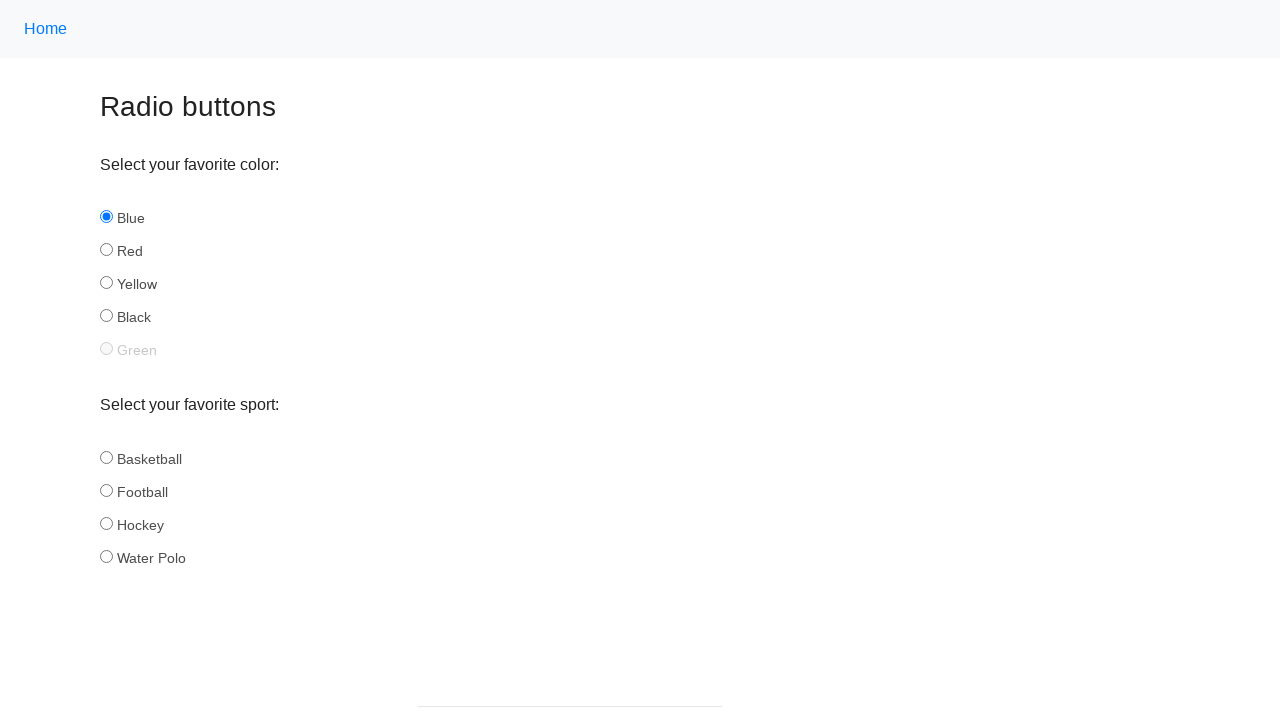

Waited for sport radio buttons to be present
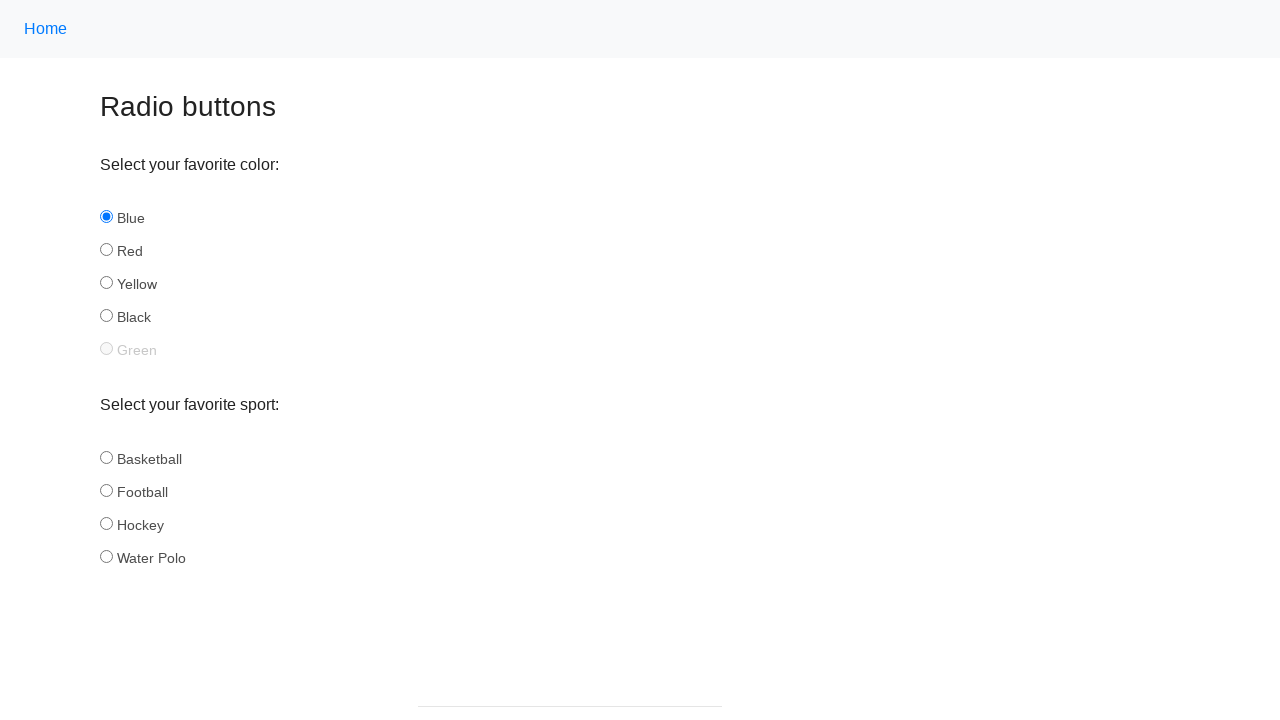

Clicked on Hockey radio button at (106, 523) on input#hockey
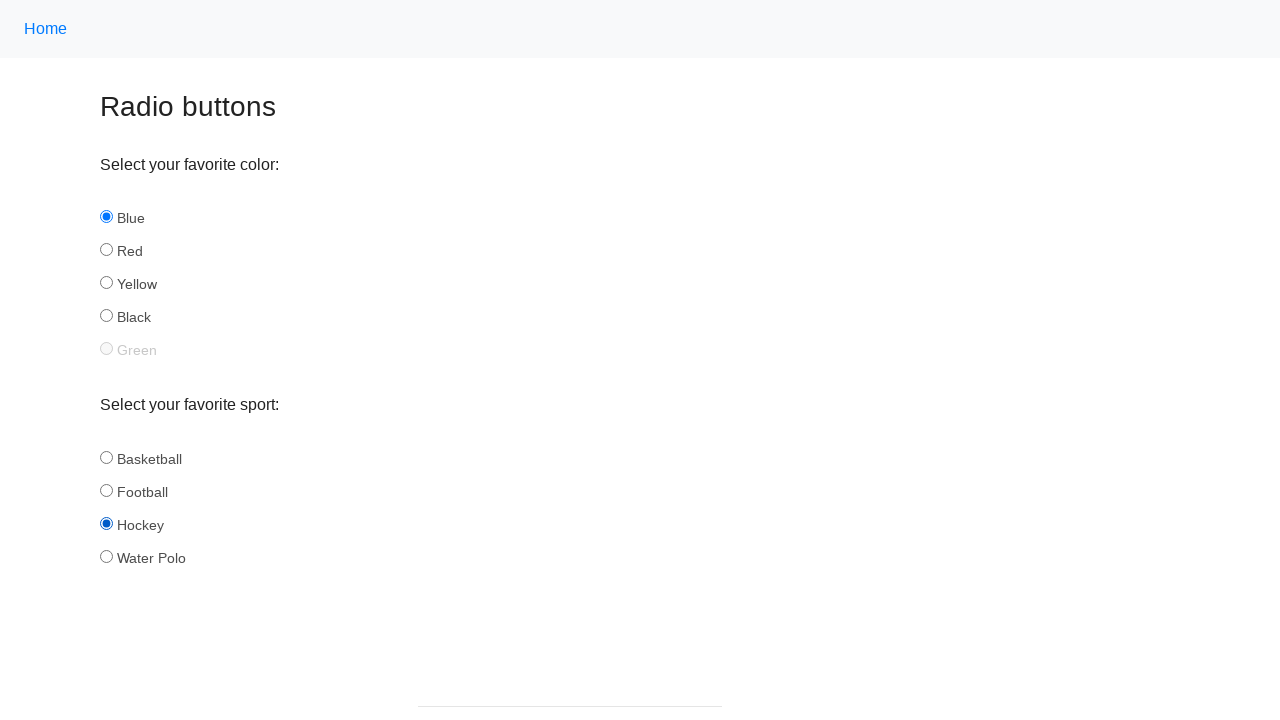

Verified Hockey radio button is selected
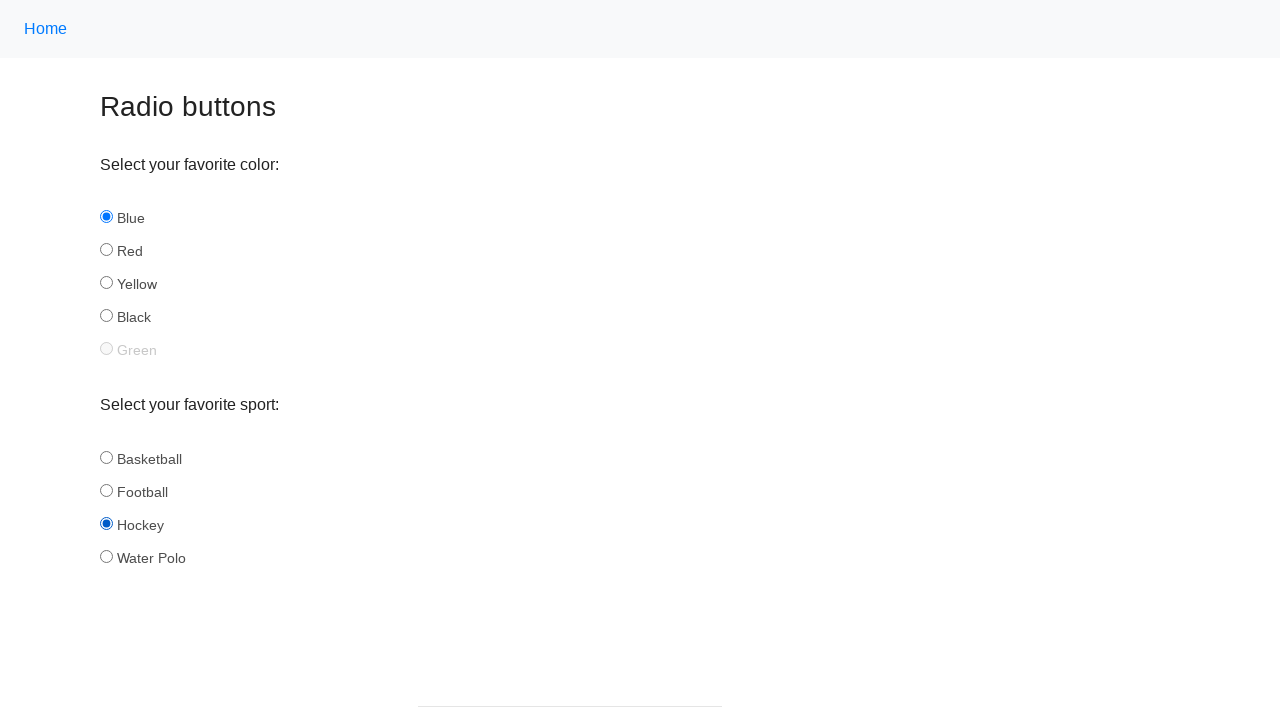

Clicked on Football radio button at (106, 490) on input#football
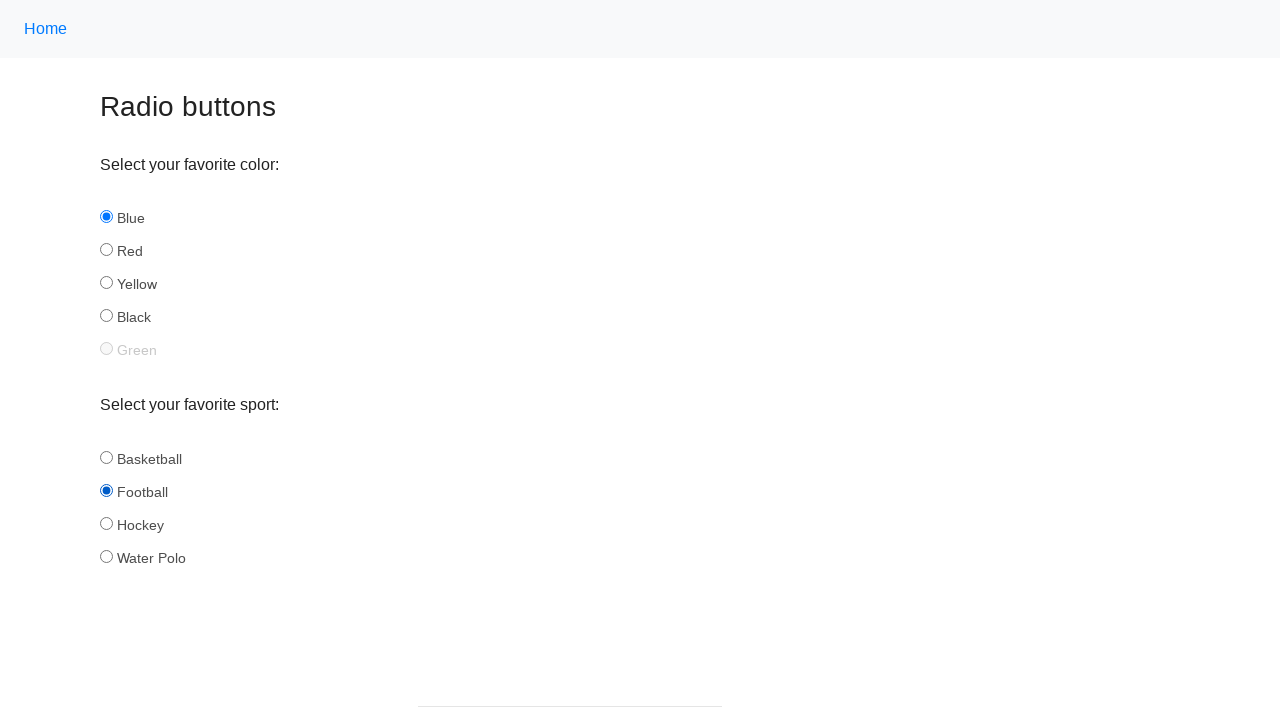

Verified Football radio button is selected
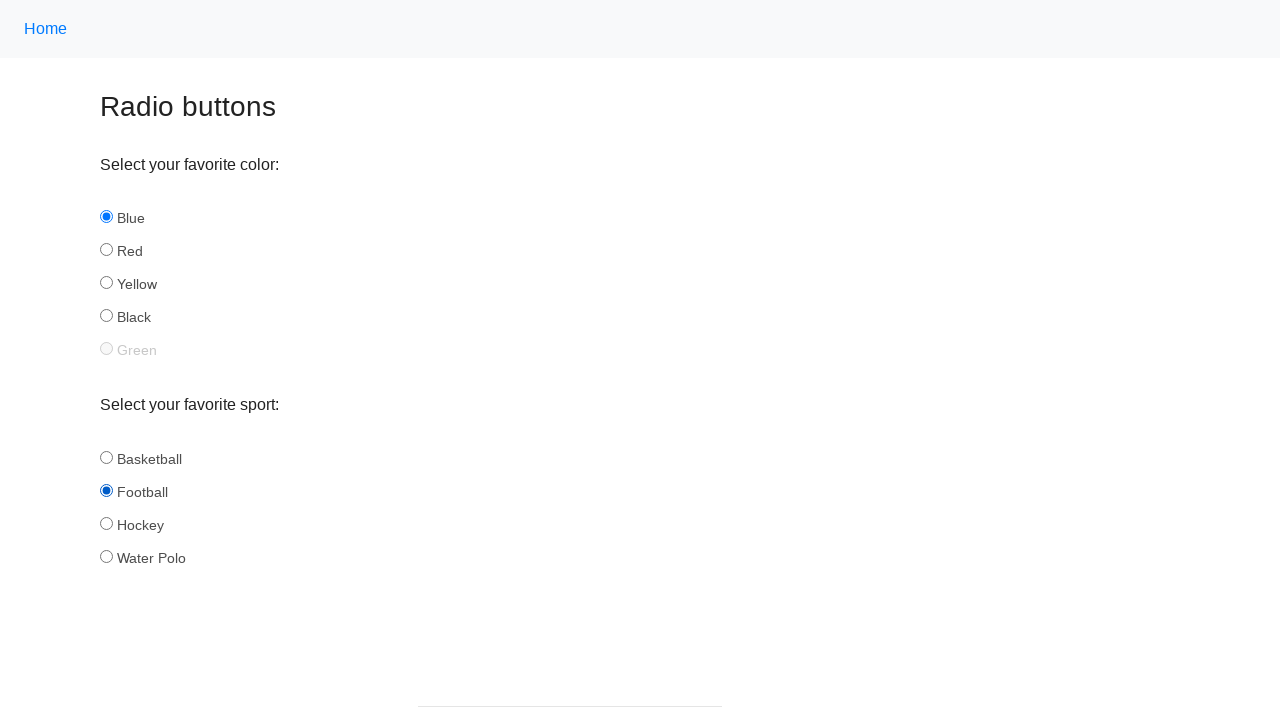

Clicked on Yellow color radio button at (106, 283) on input#yellow
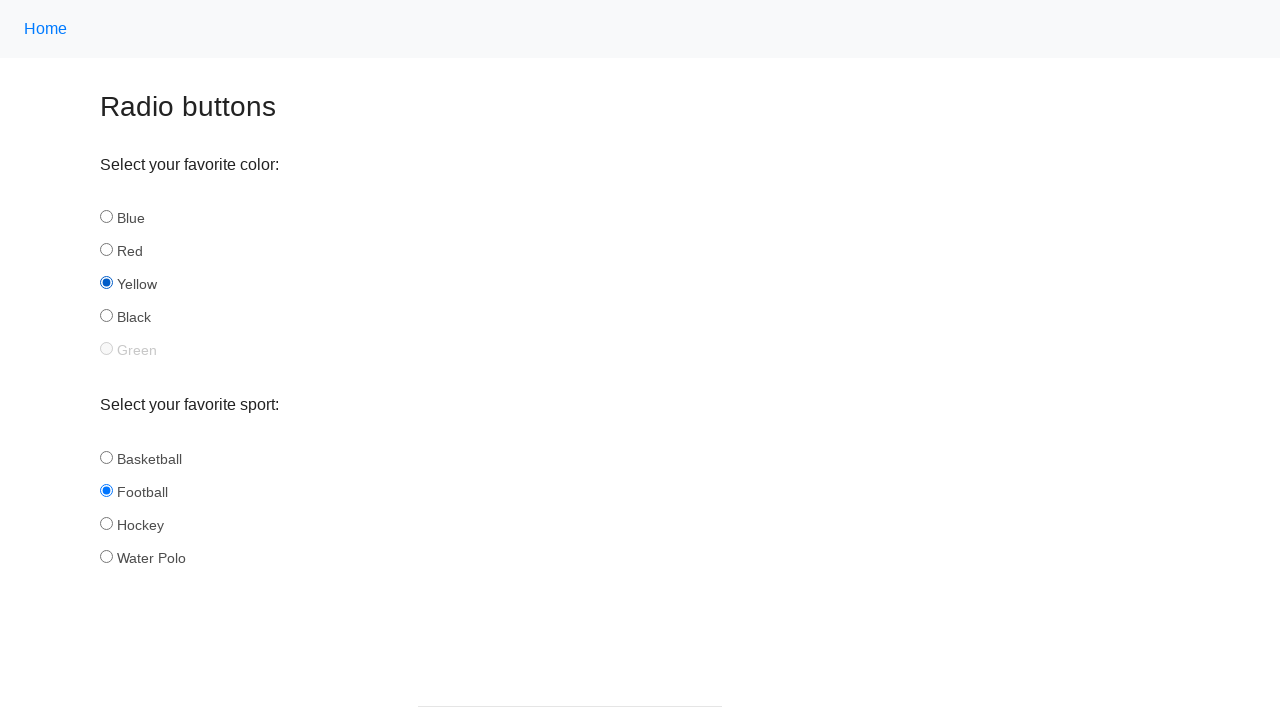

Verified Yellow color radio button is selected
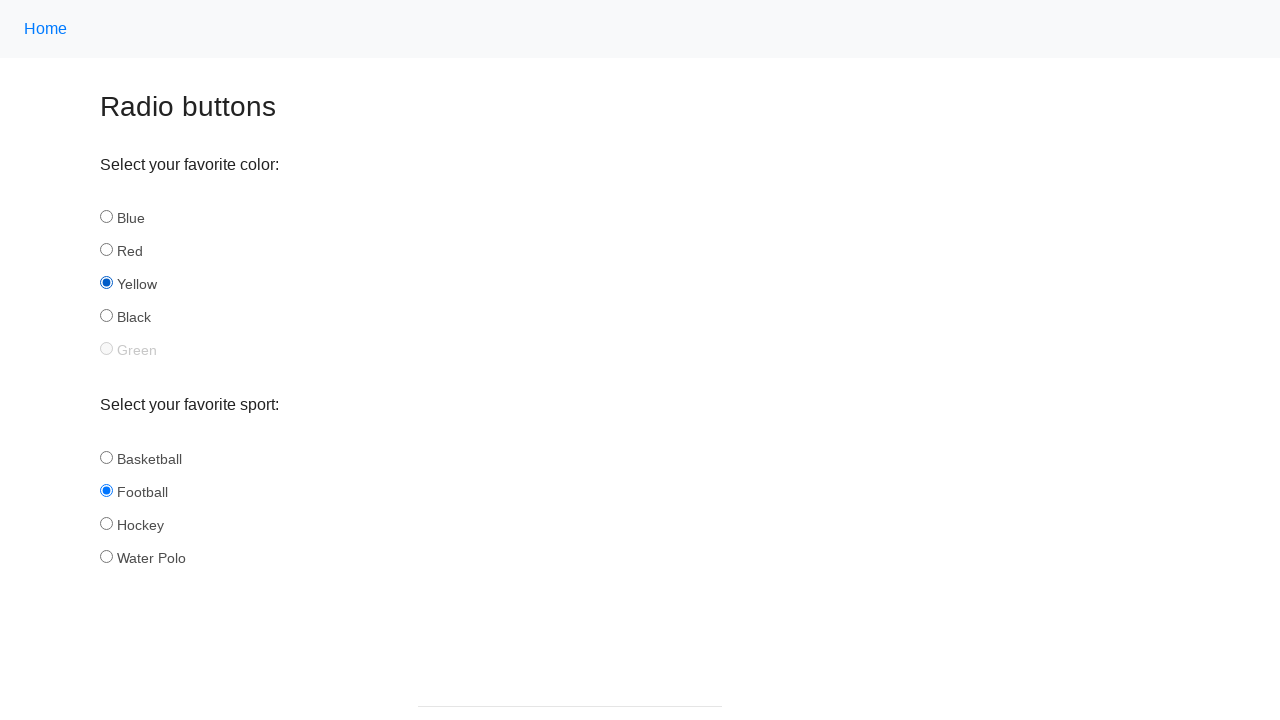

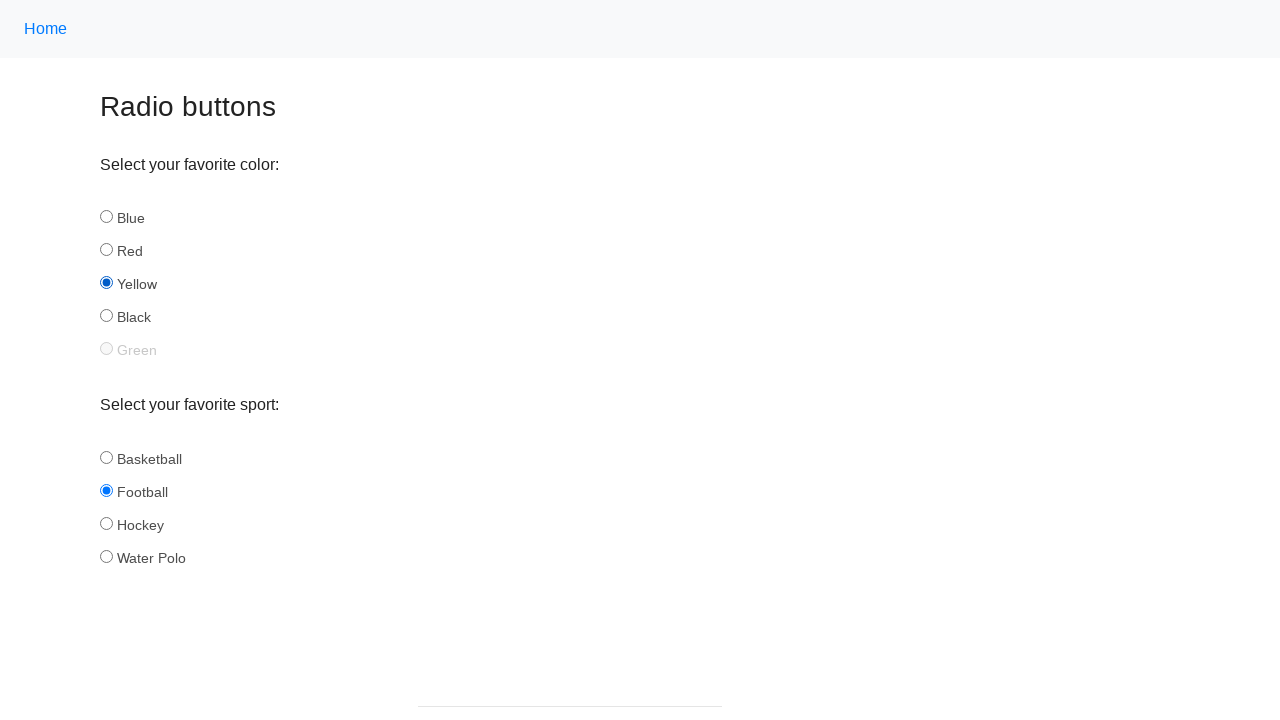